Navigates to the training support website and clicks on the About link to navigate to the about page

Starting URL: https://v1.training-support.net

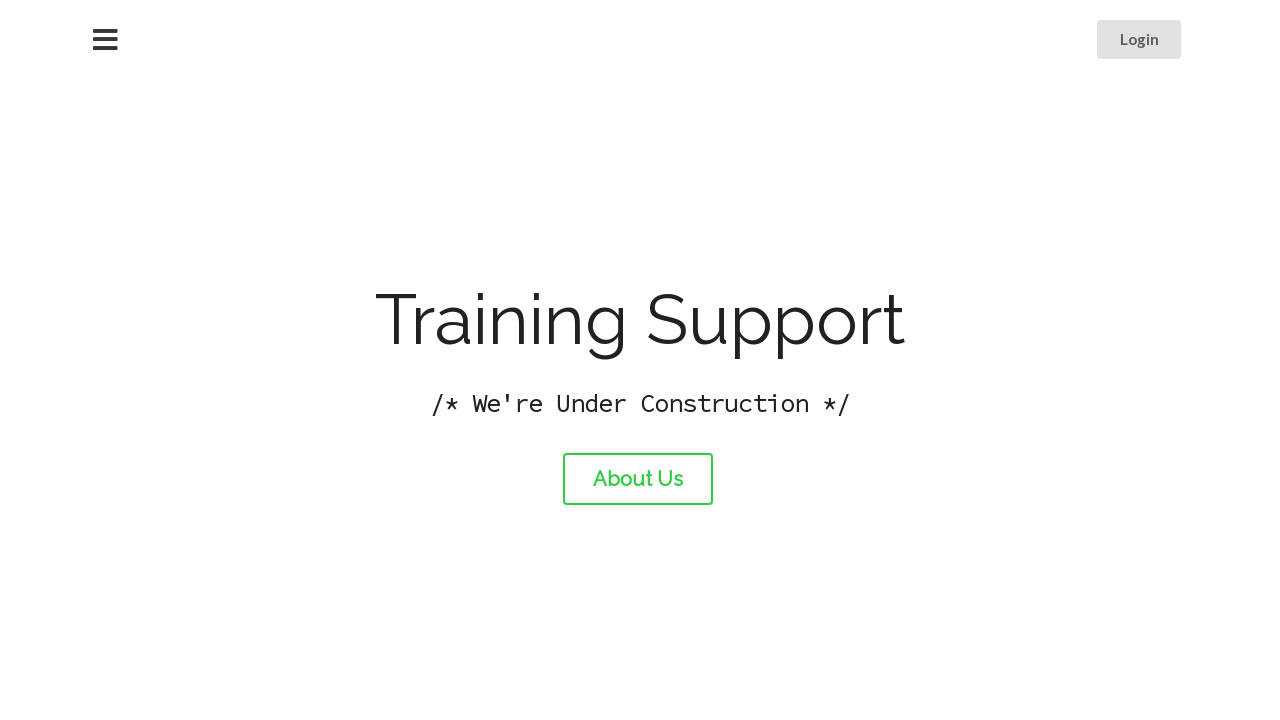

Navigated to training support website
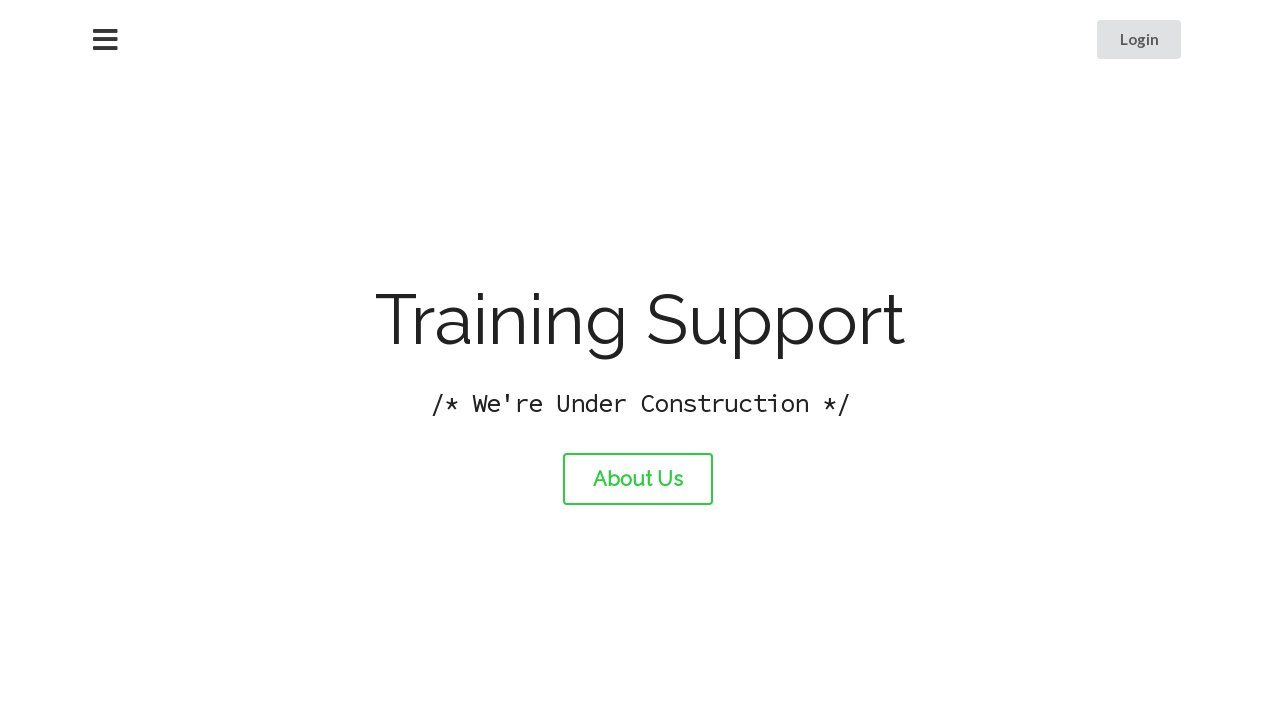

Clicked on the About link at (638, 479) on #about-link
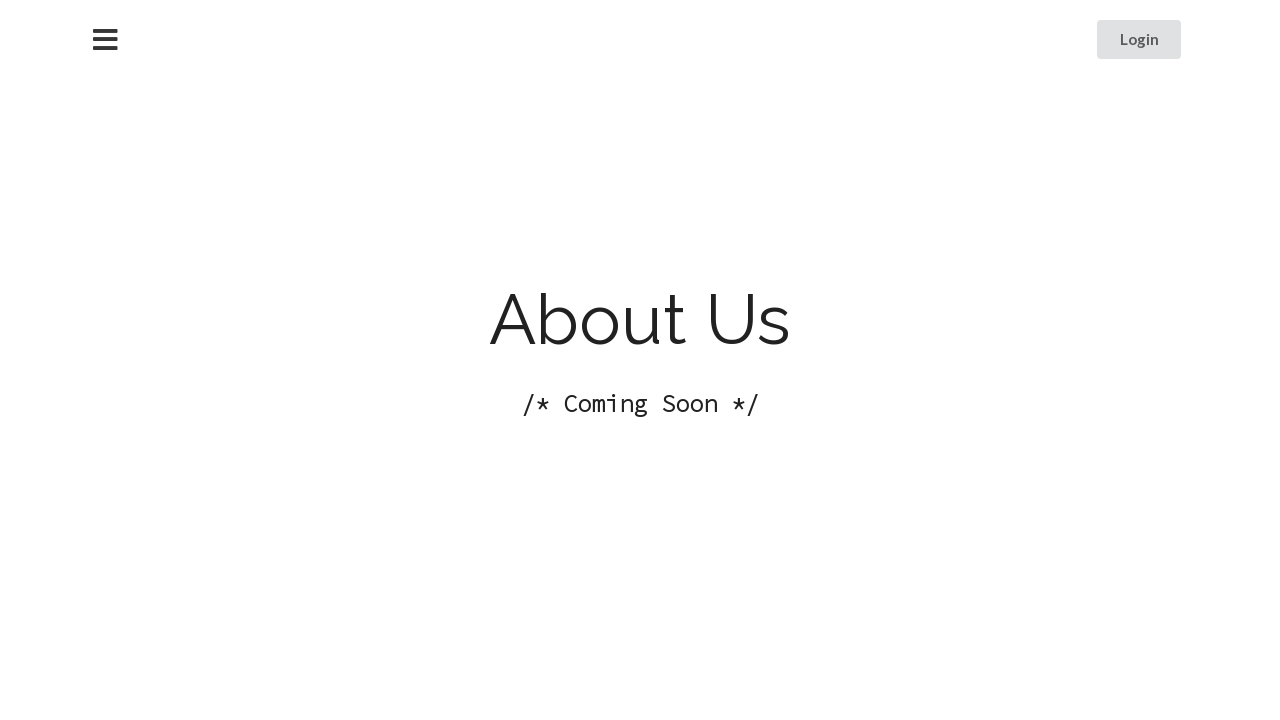

About page loaded successfully
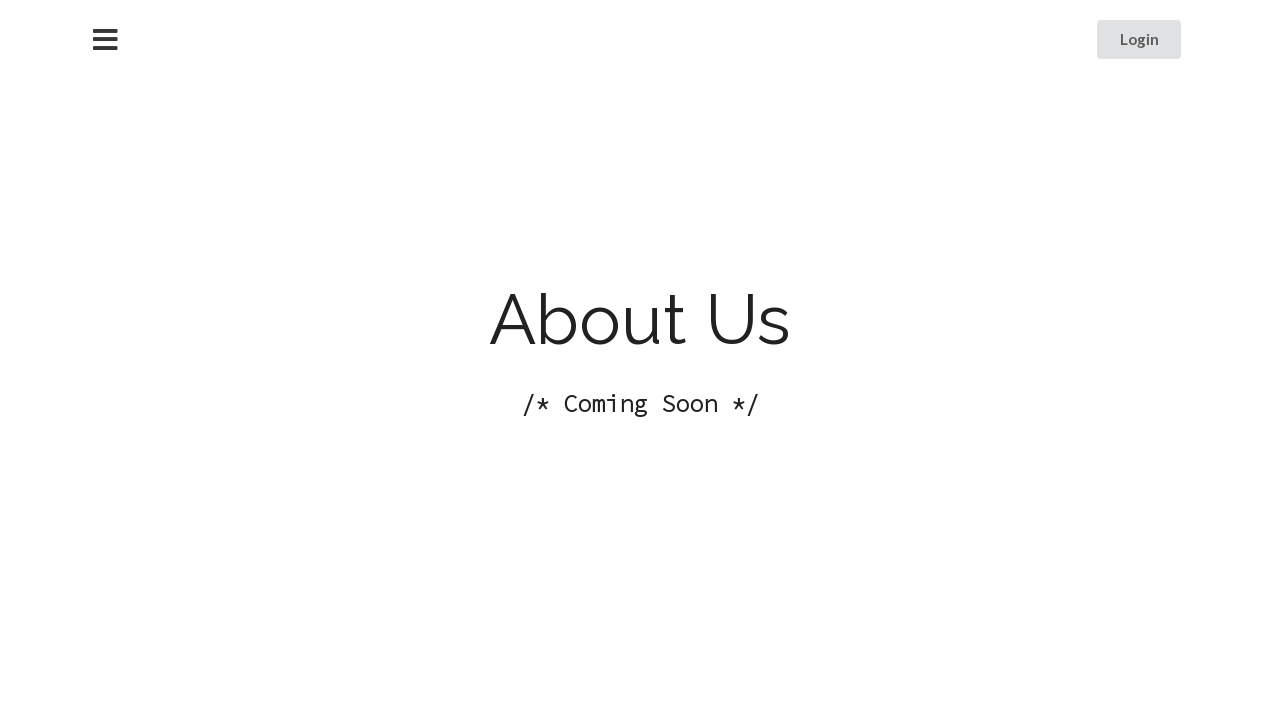

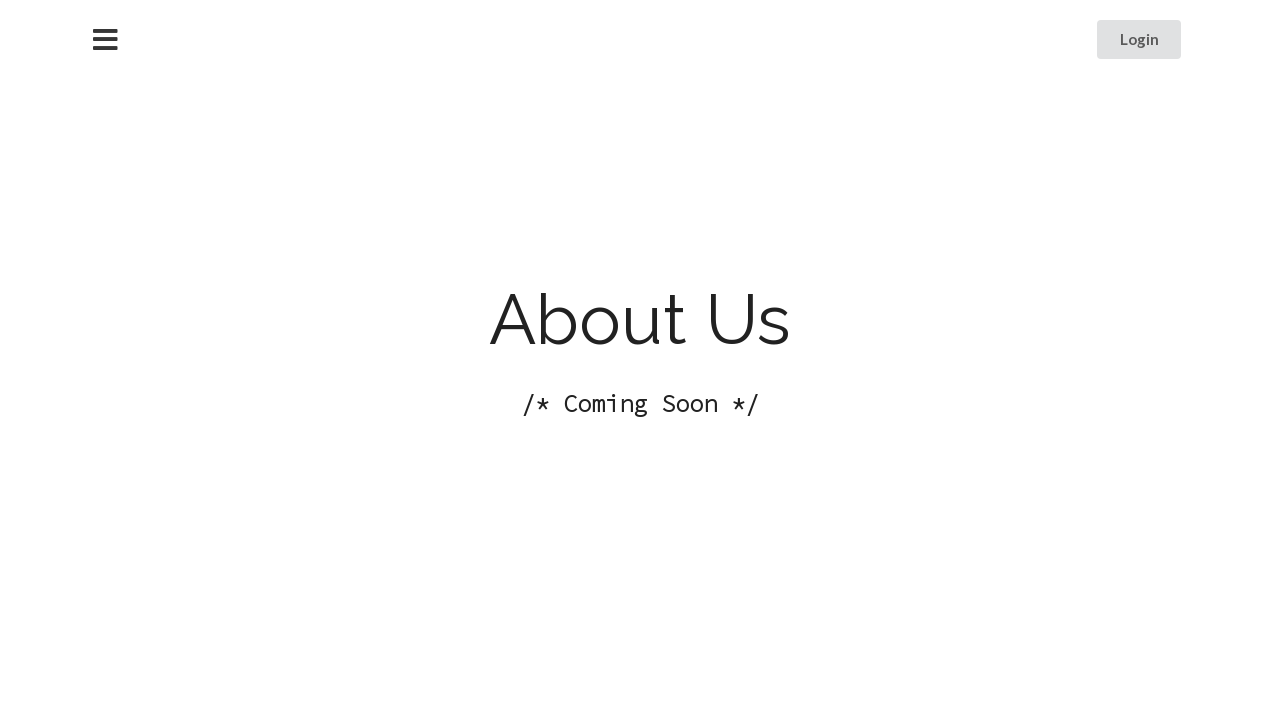